Tests that the organization user event embed page loads with calendar navigation controls visible.

Starting URL: https://i.cal.com/peer/meet/embed

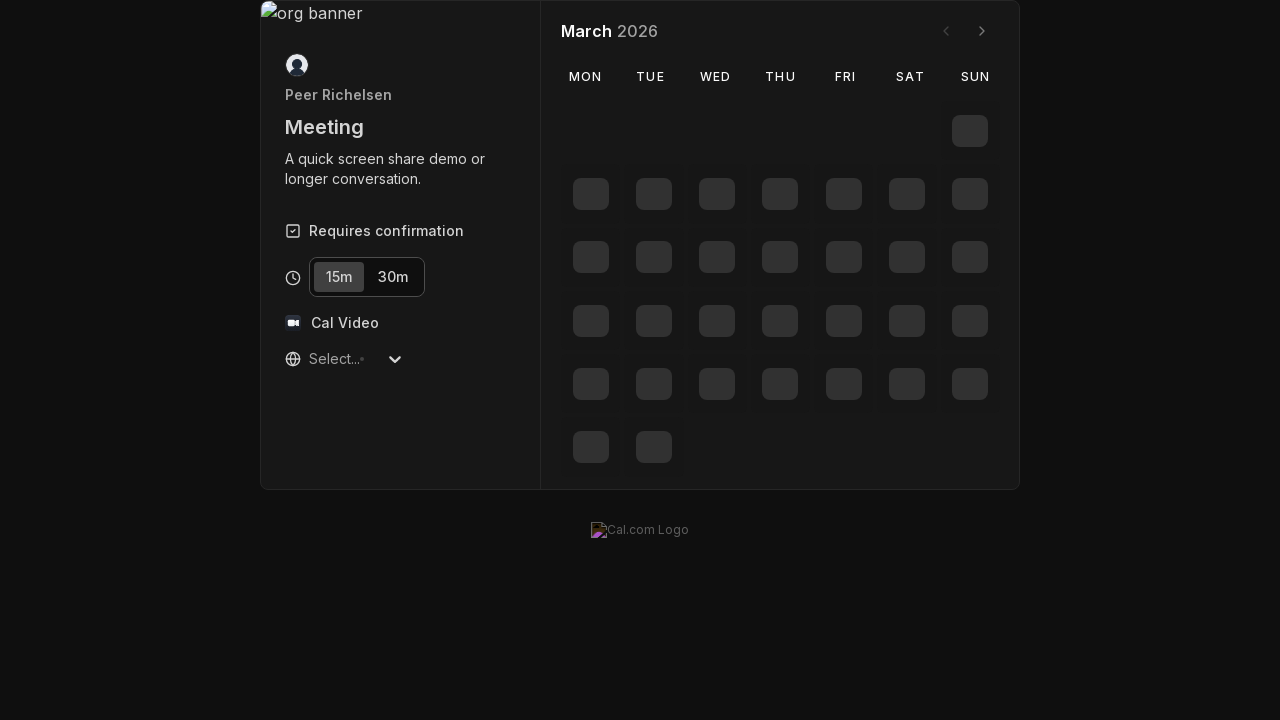

Navigated to organization user event embed page at https://i.cal.com/peer/meet/embed
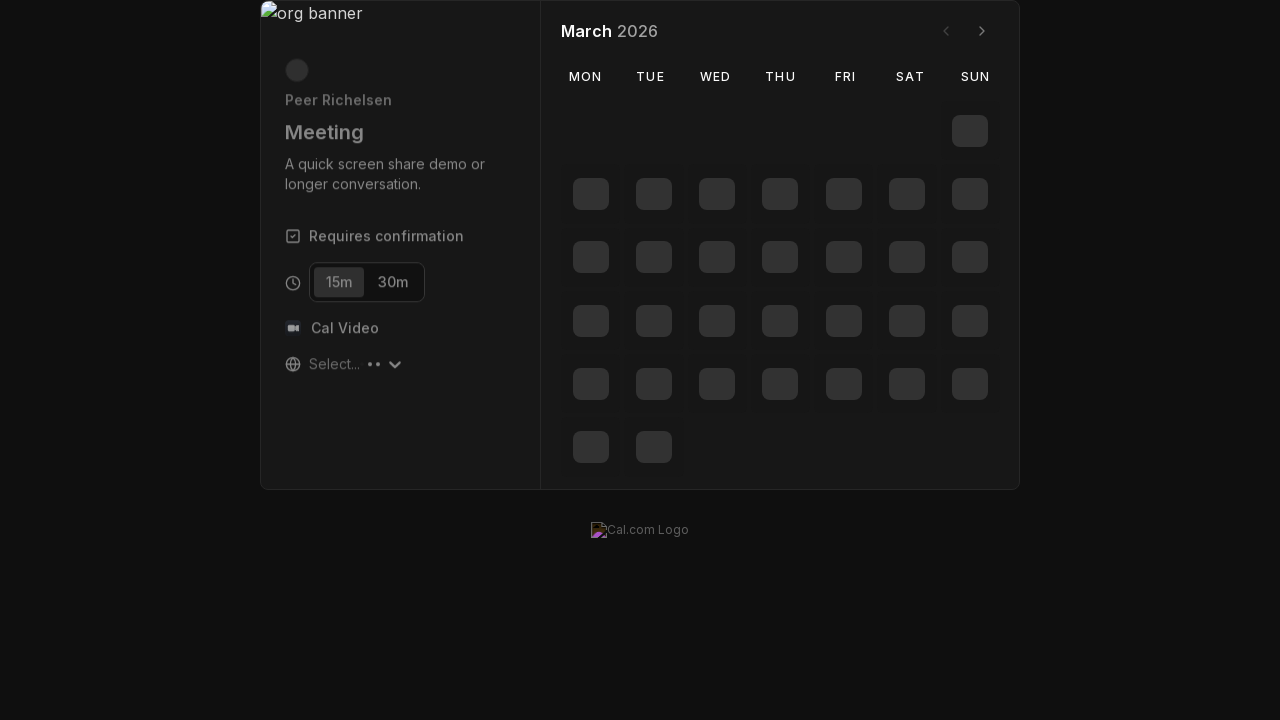

Previous month navigation button (decrementMonth) is visible
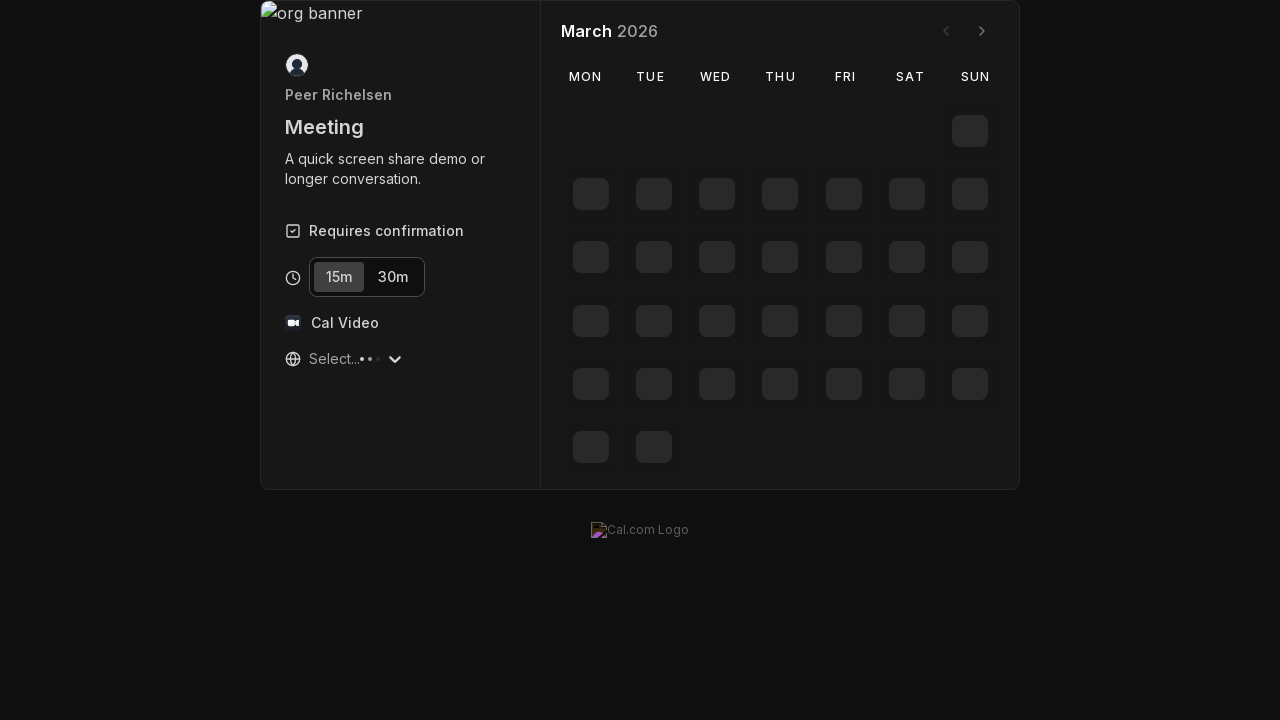

Next month navigation button (incrementMonth) is visible
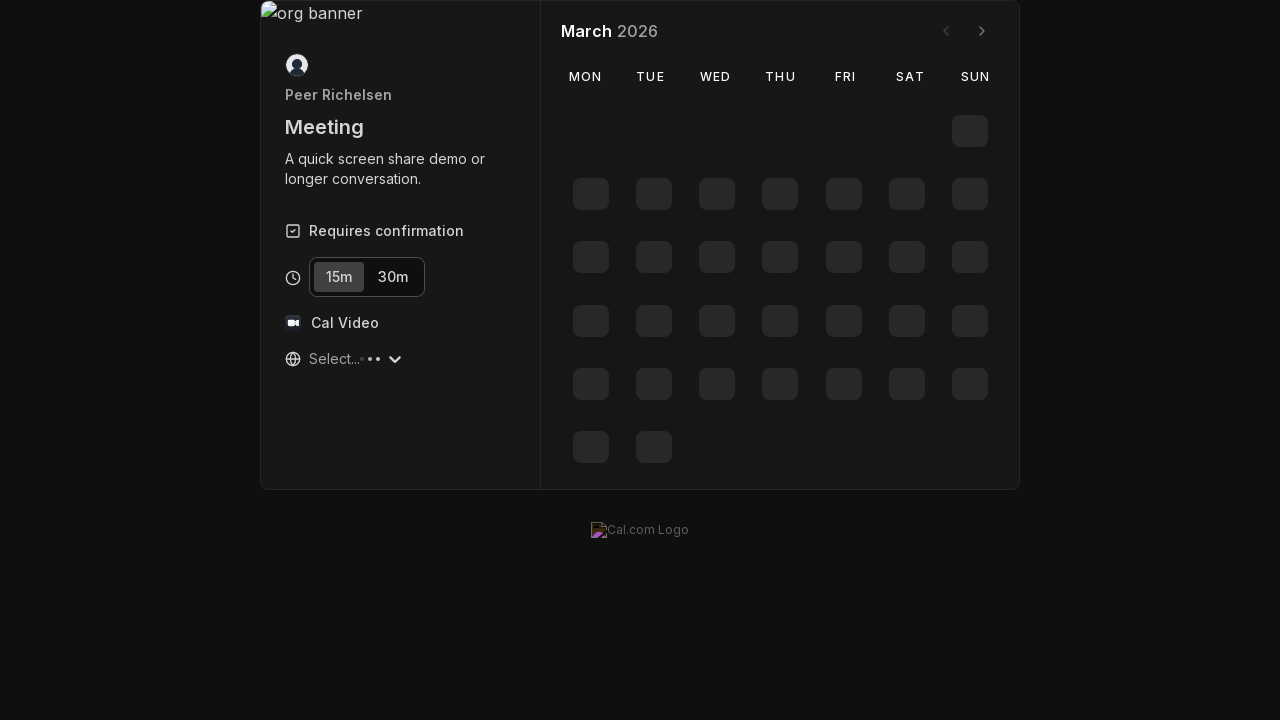

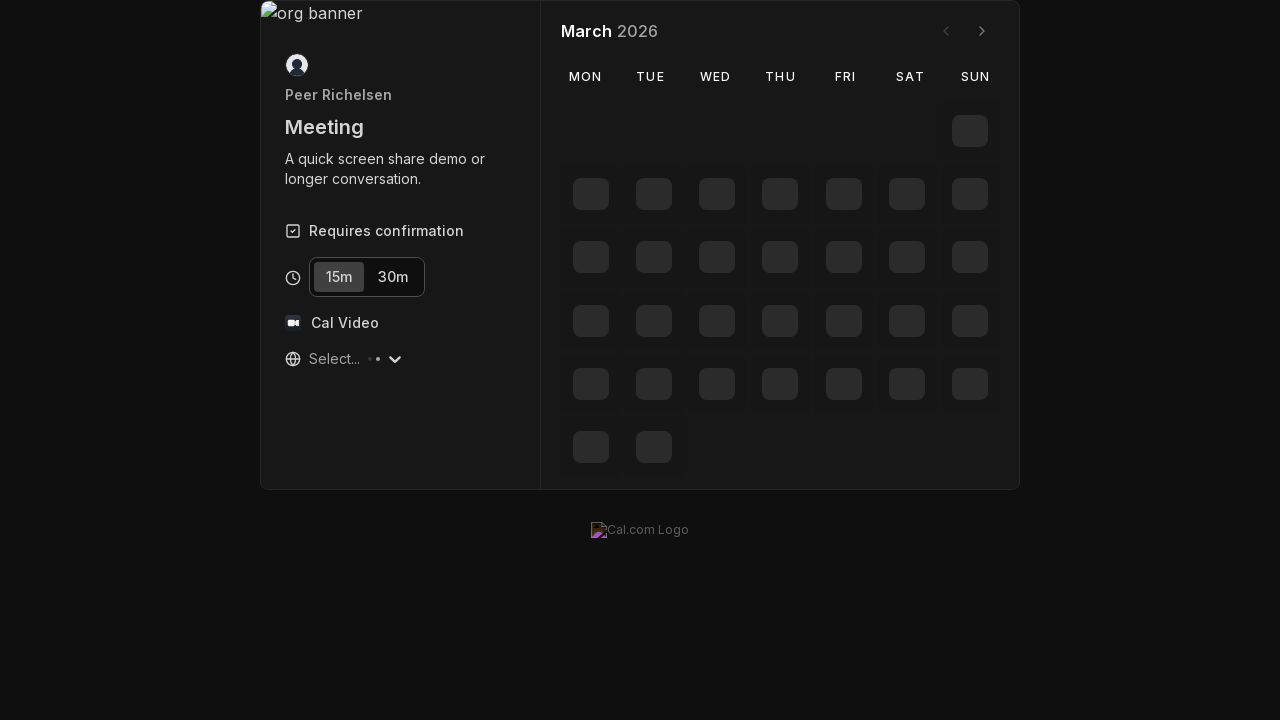